Tests handling of stale element exceptions by interacting with a text box, navigating to another page, and returning

Starting URL: http://omayo.blogspot.com/

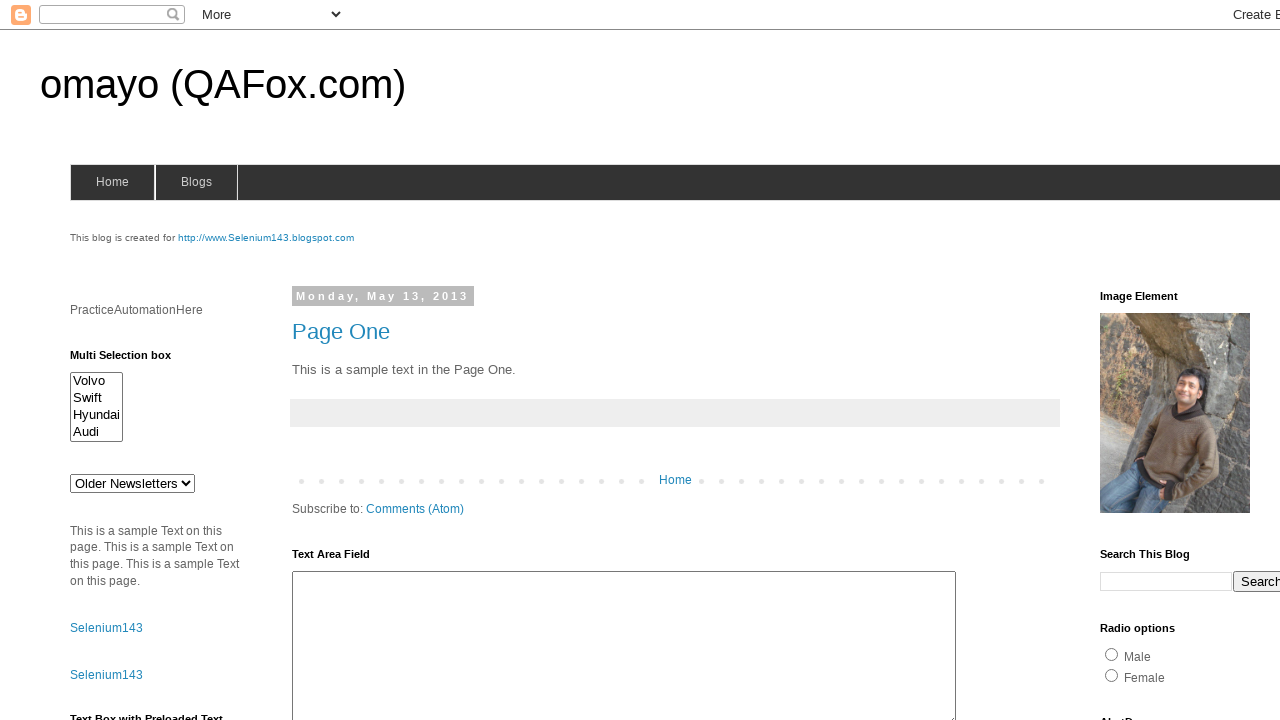

Filled text area with 'Hello I am Dheerendra' on #ta1
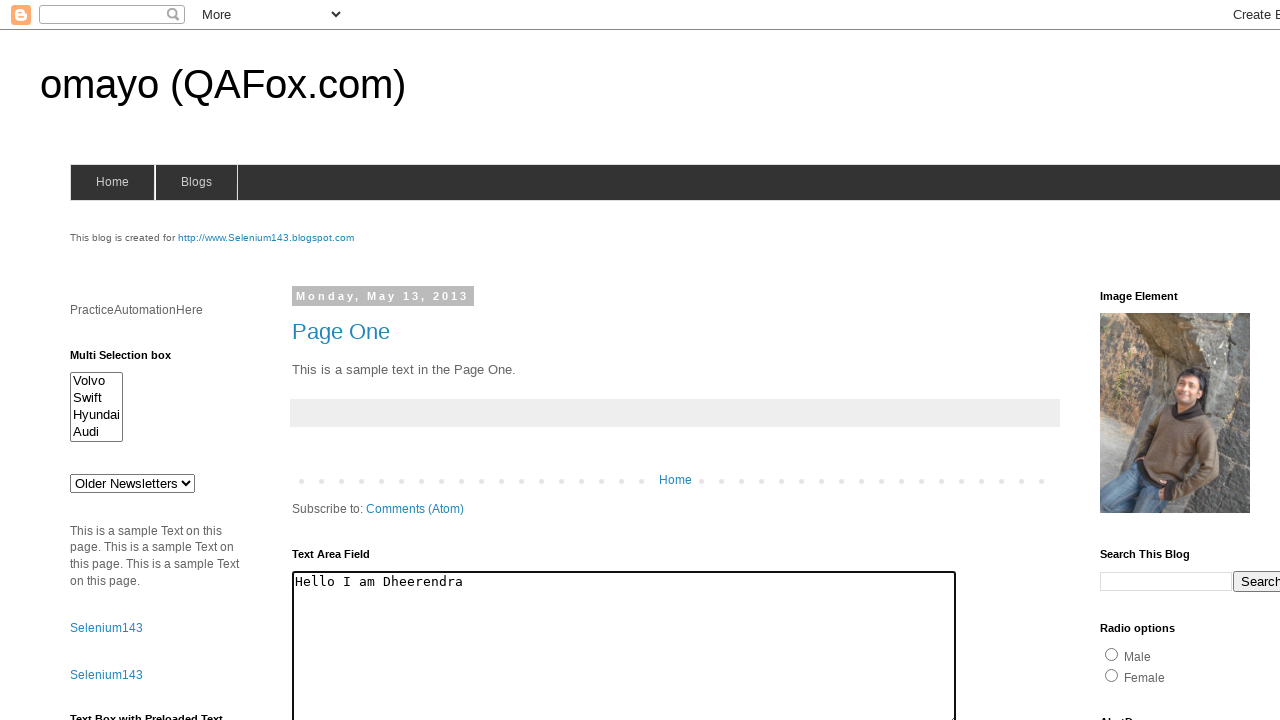

Clicked on compendiumdev link to navigate away at (1160, 360) on text=compendiumdev
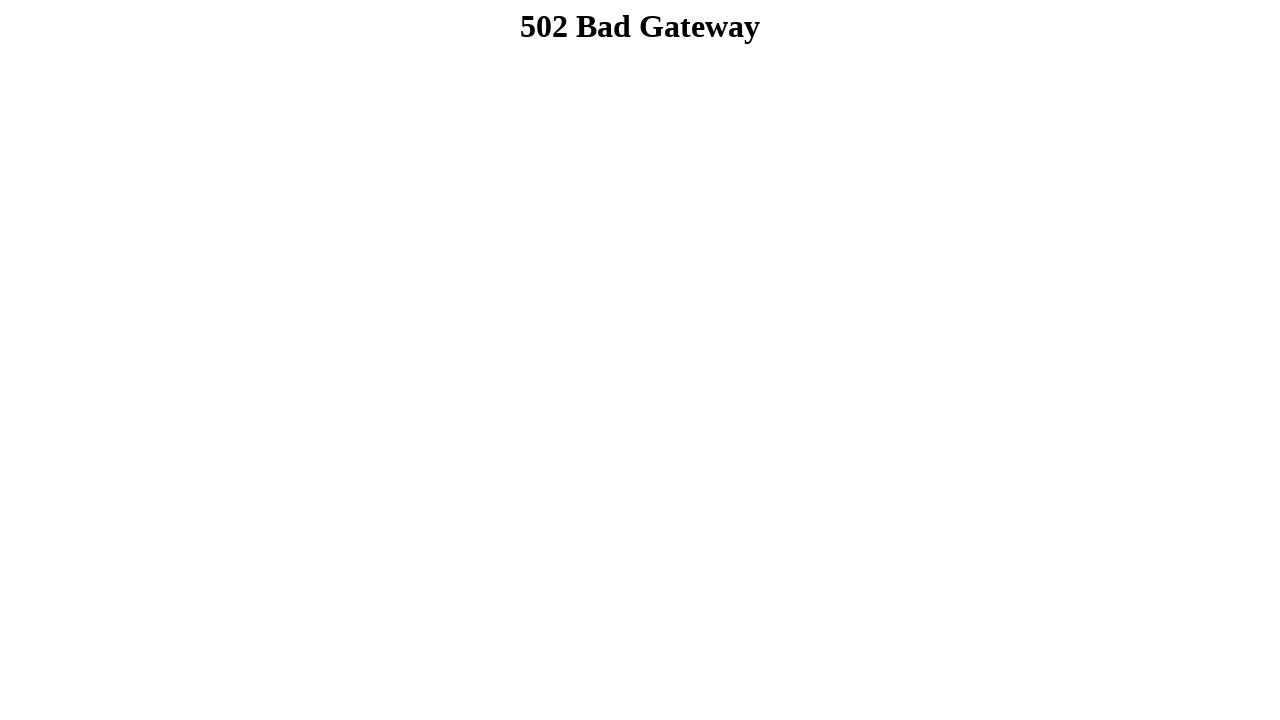

Navigated back to original page
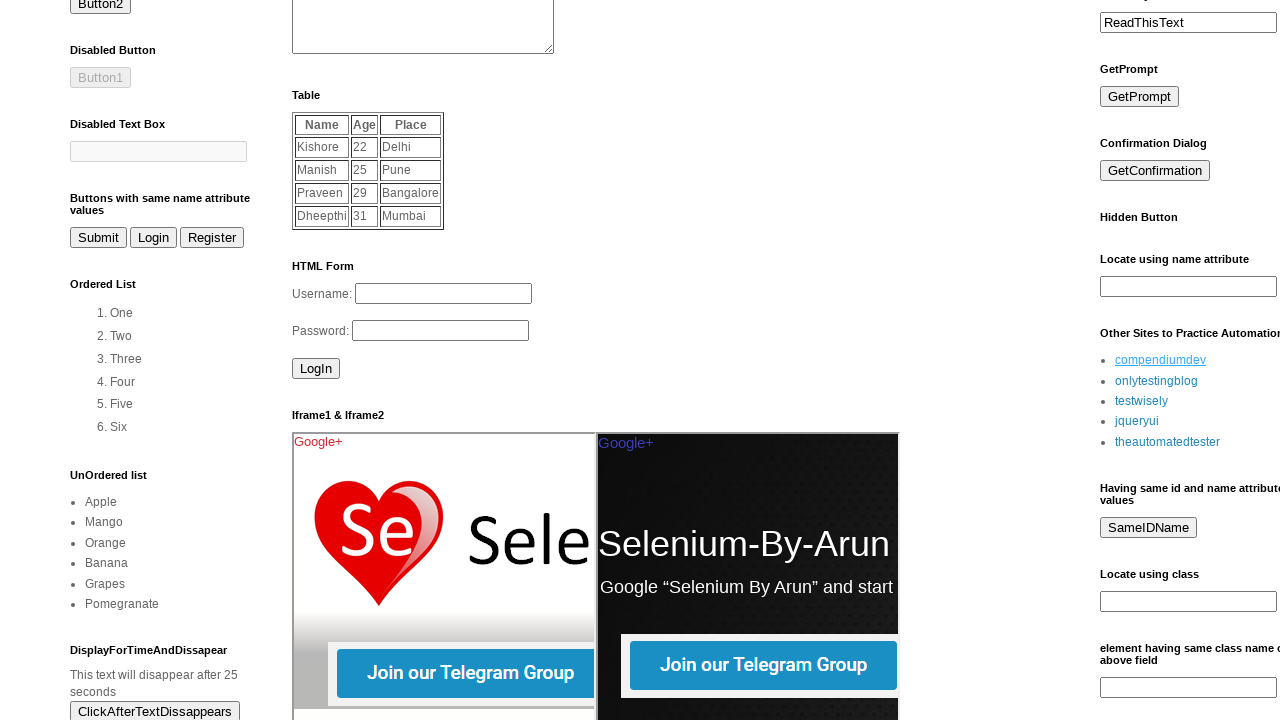

Cleared text area after returning from navigation on #ta1
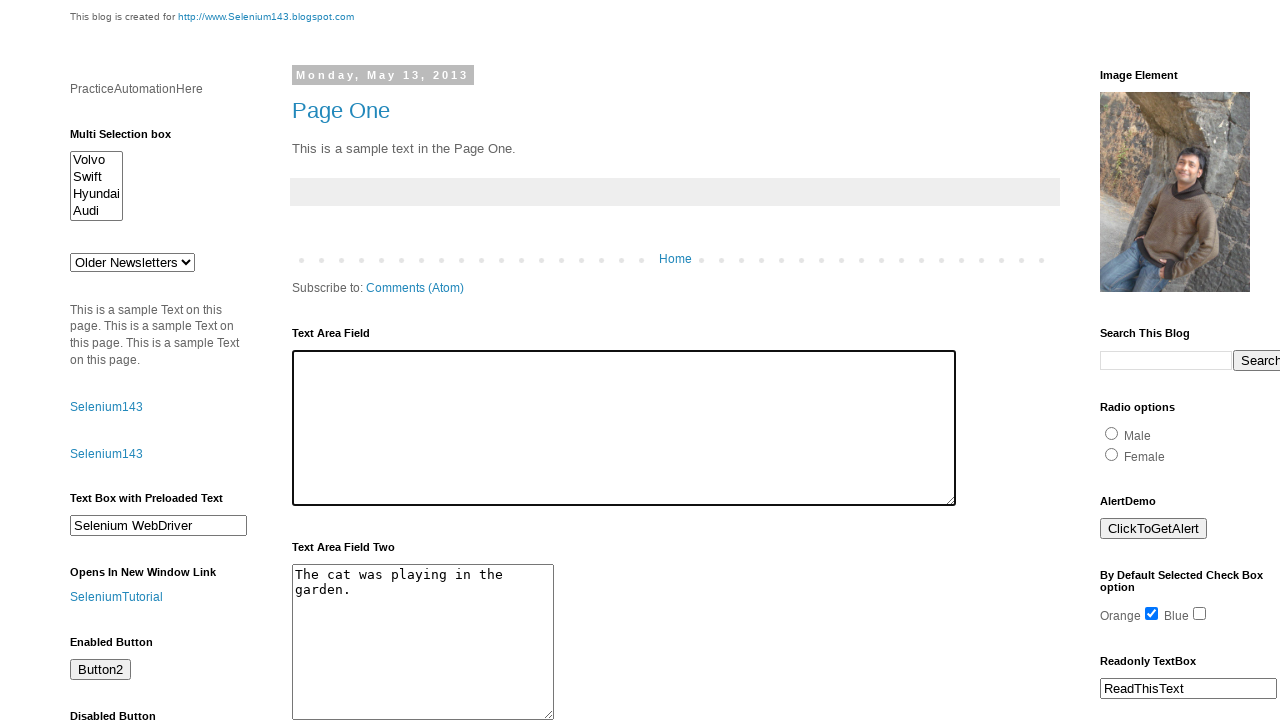

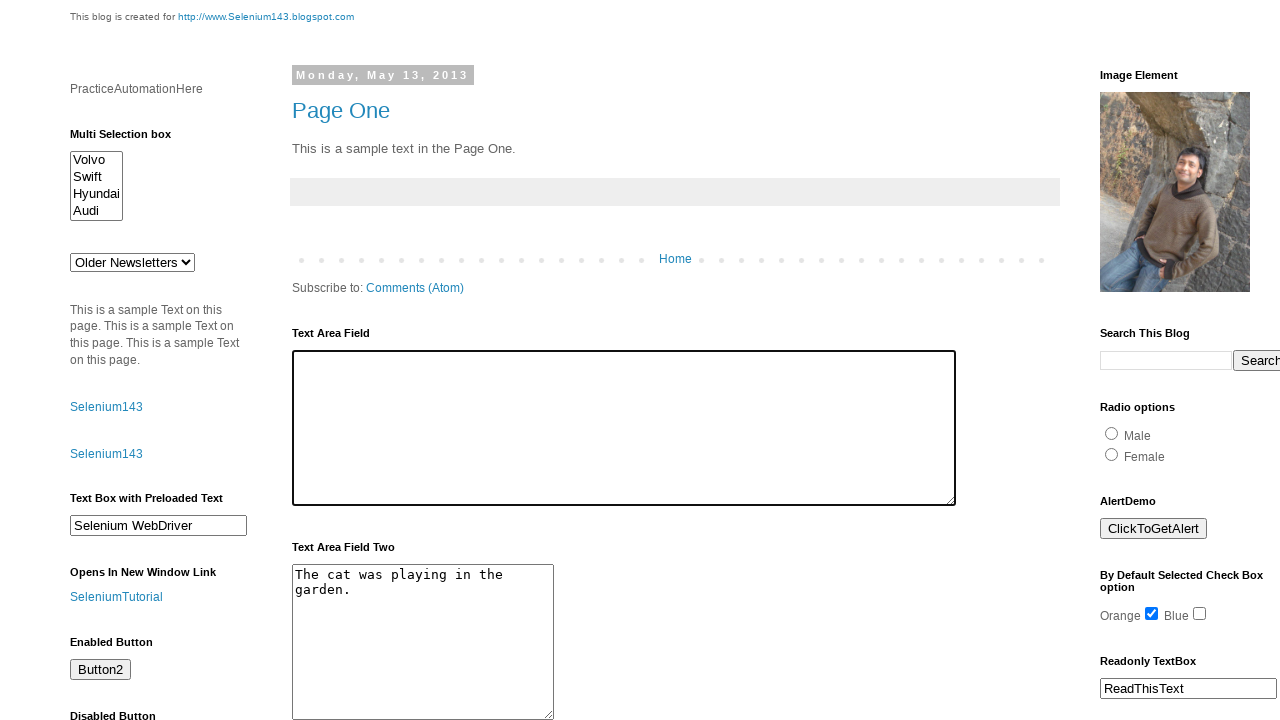